Tests working with multiple browser windows by clicking a link that opens a new window, then switching between the original and new window to verify their titles.

Starting URL: https://the-internet.herokuapp.com/windows

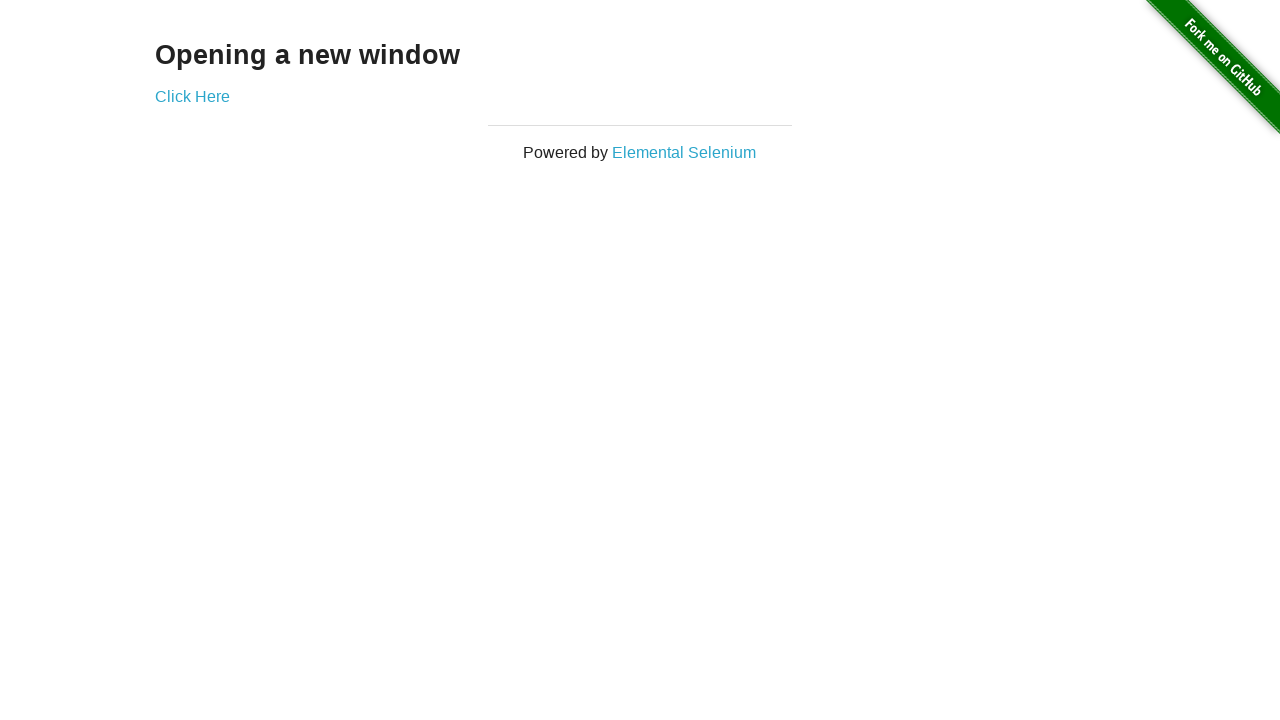

Clicked link that opened a new window at (192, 96) on .example a
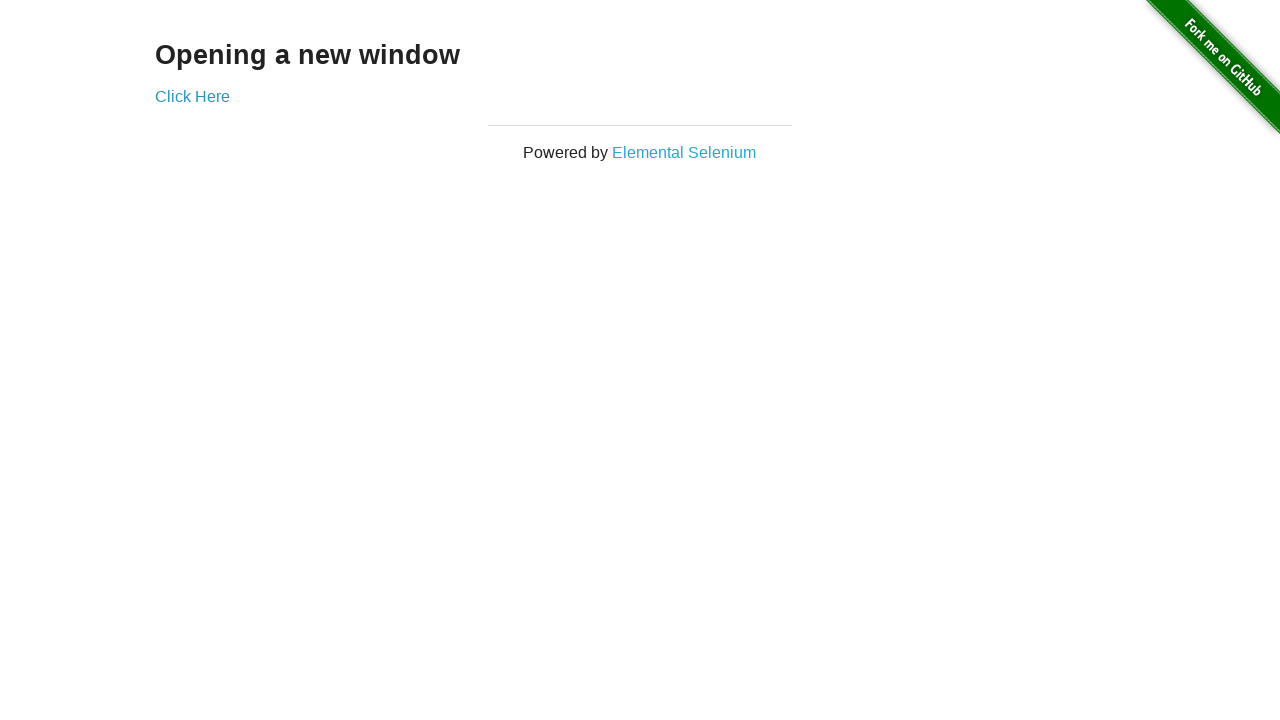

Verified original window title is 'The Internet'
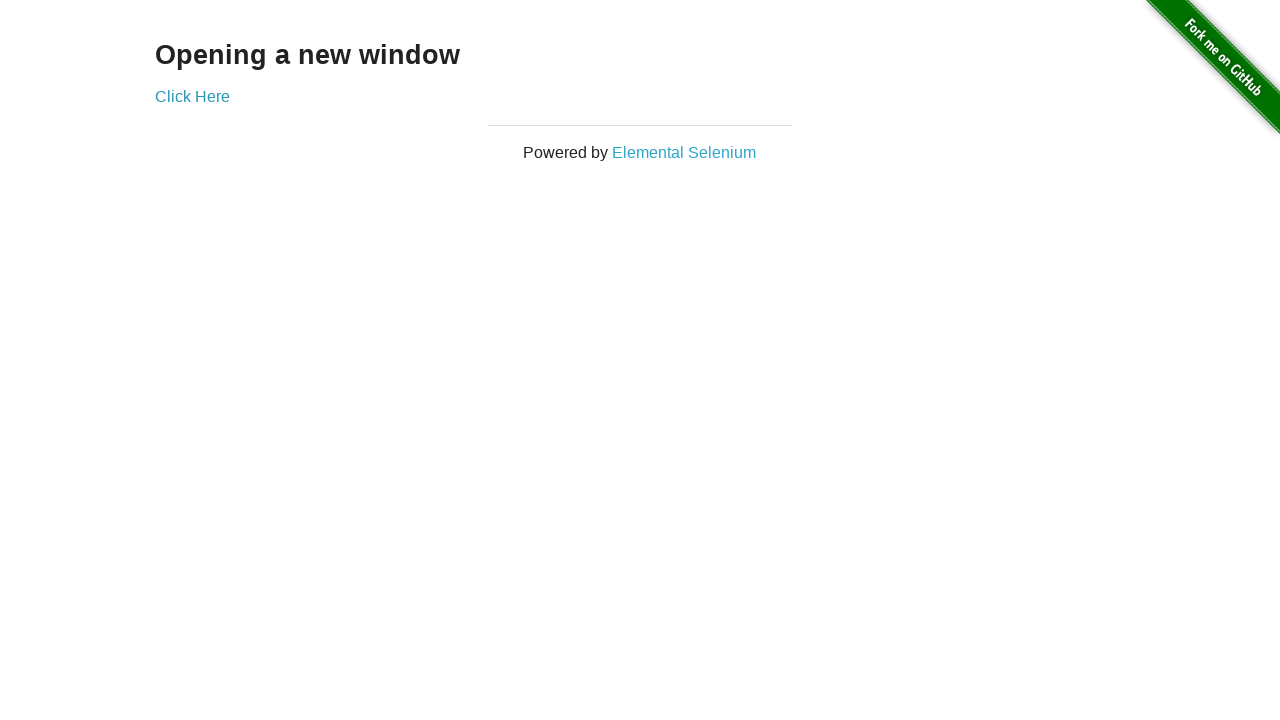

New window finished loading
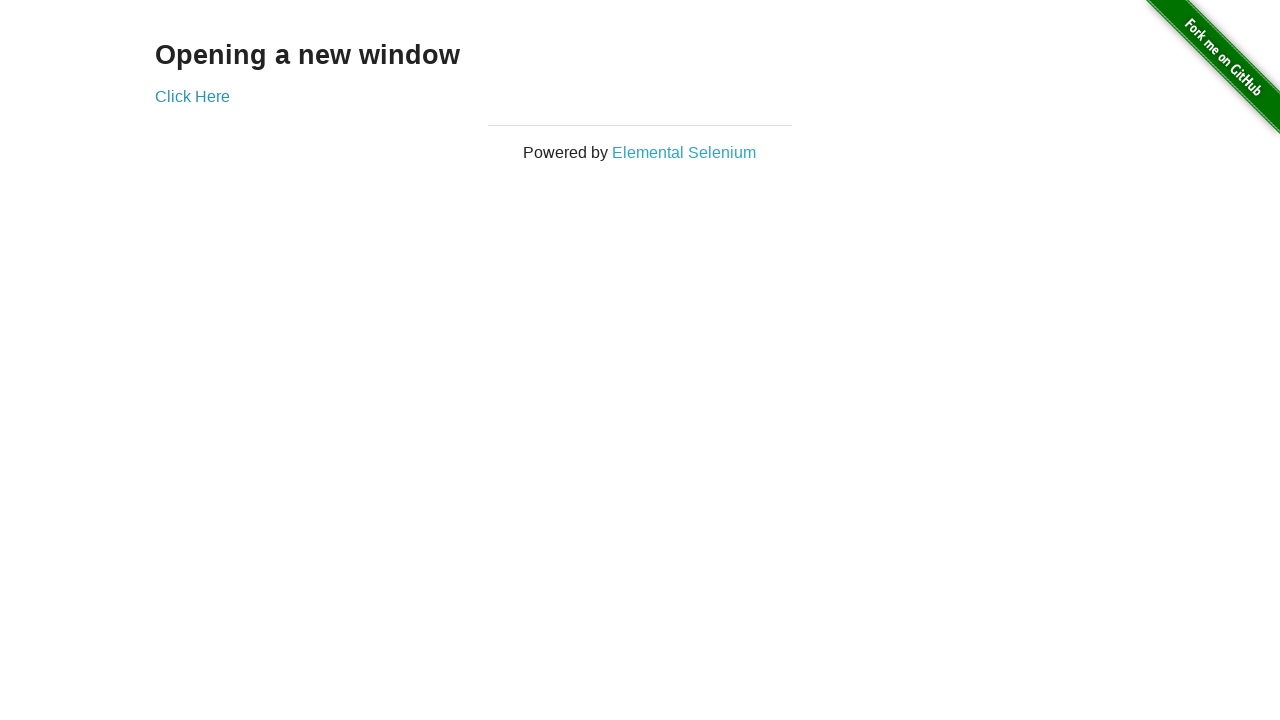

Verified new window title is 'New Window'
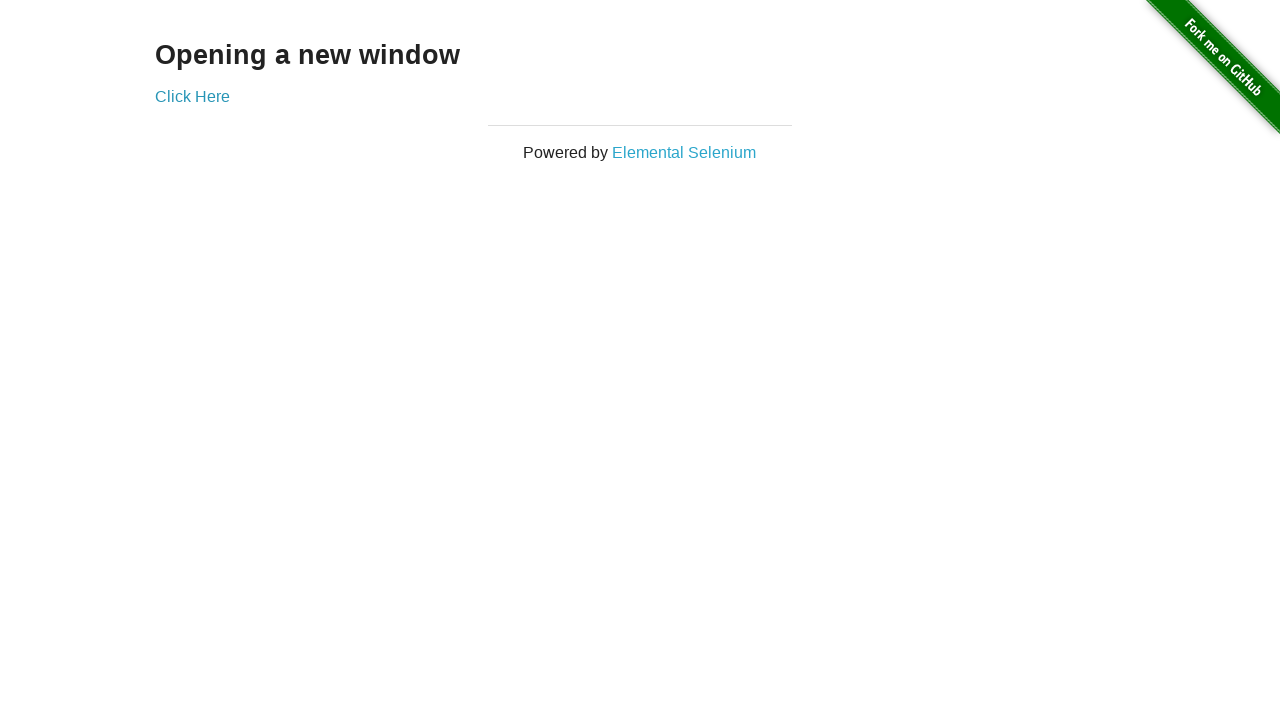

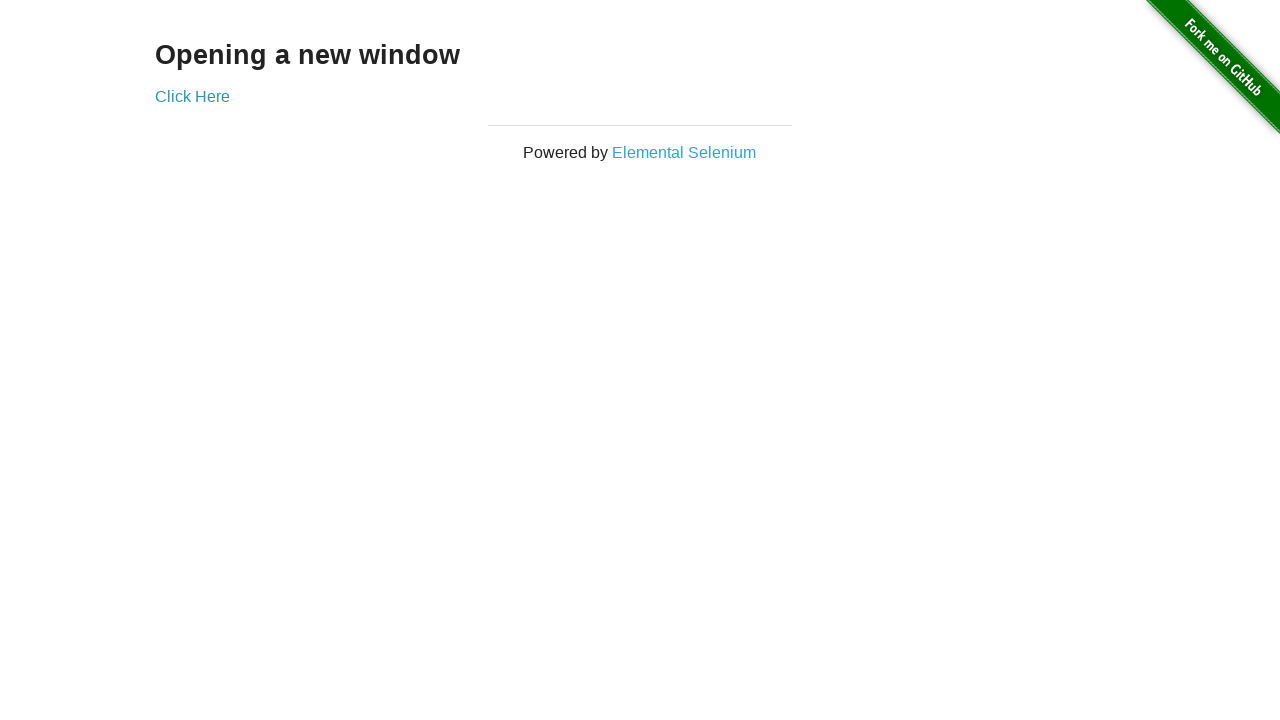